Tests Indian Railway train search functionality by entering source and destination stations and verifying that train names are displayed in the results

Starting URL: https://erail.in/

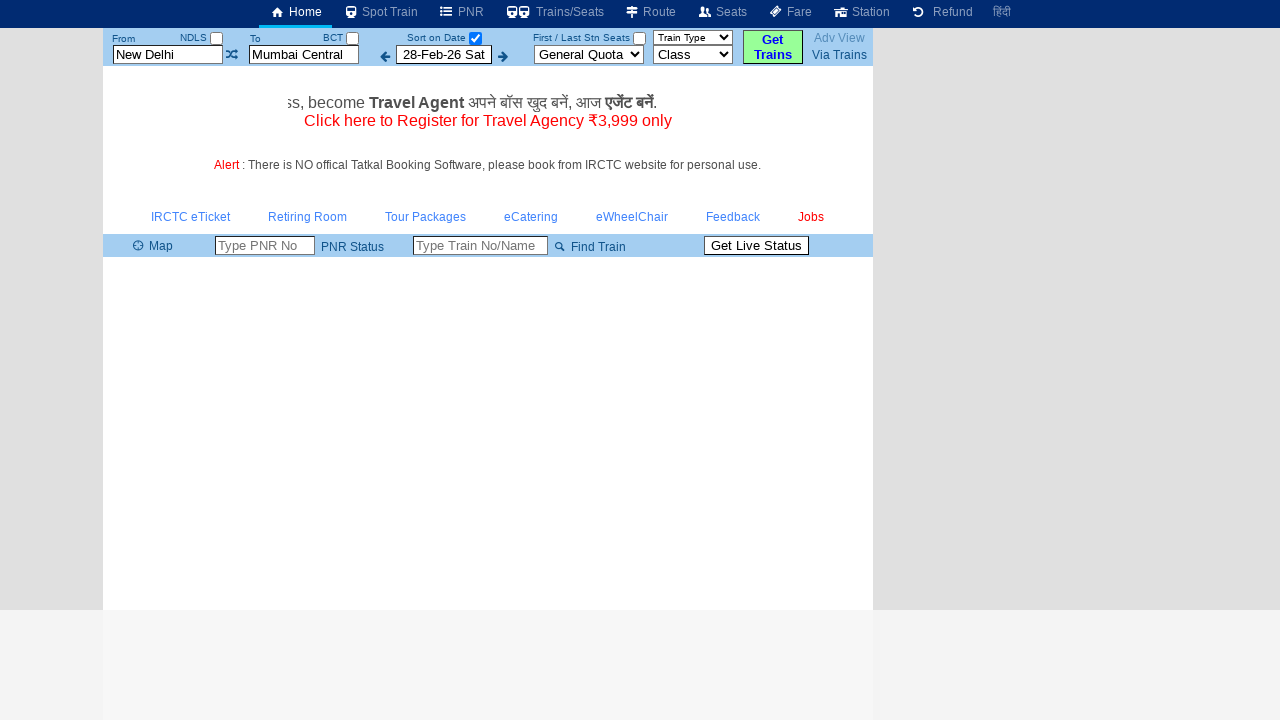

Clicked on the 'Select Date Only' checkbox at (475, 38) on #chkSelectDateOnly
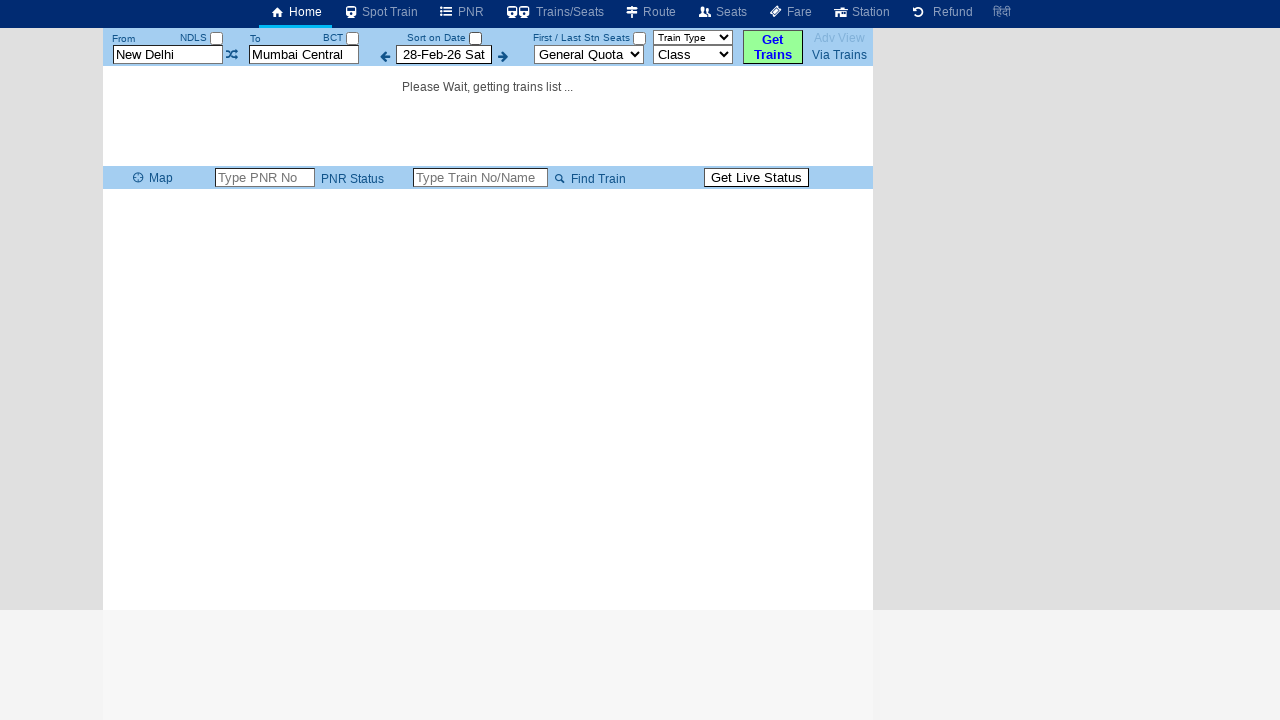

Cleared the source station field on #txtStationFrom
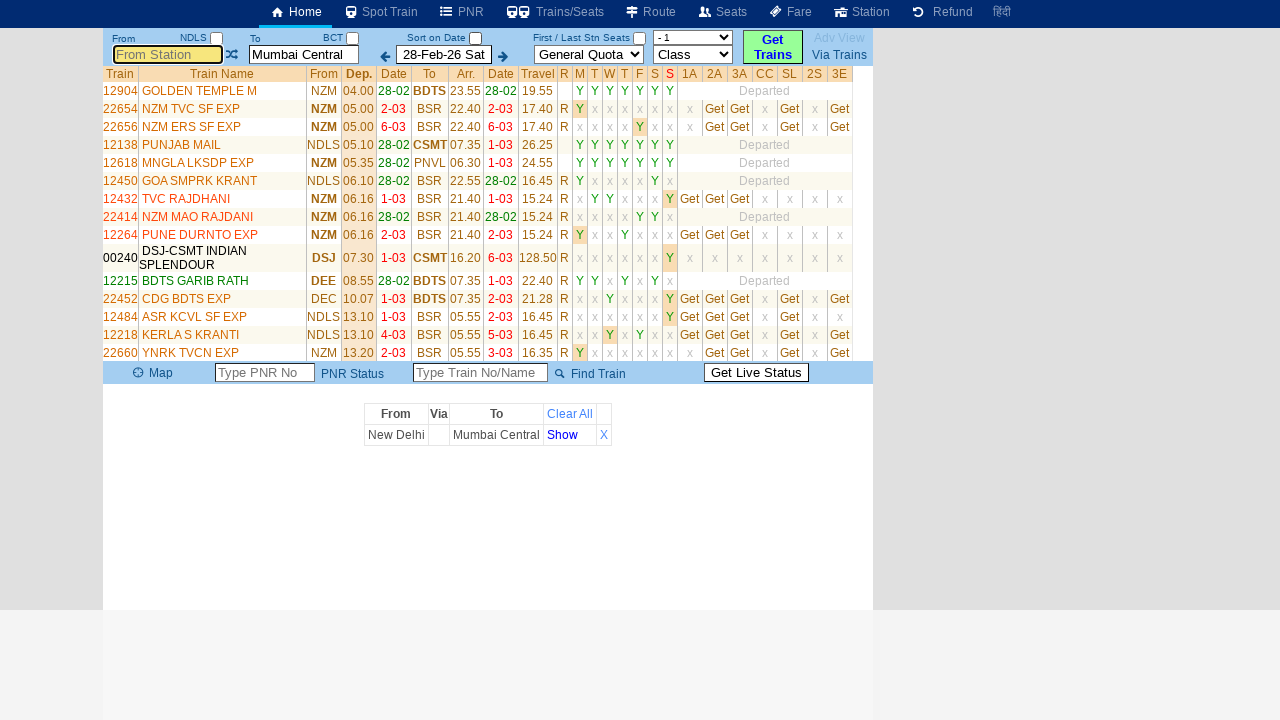

Filled source station field with 'ms' on #txtStationFrom
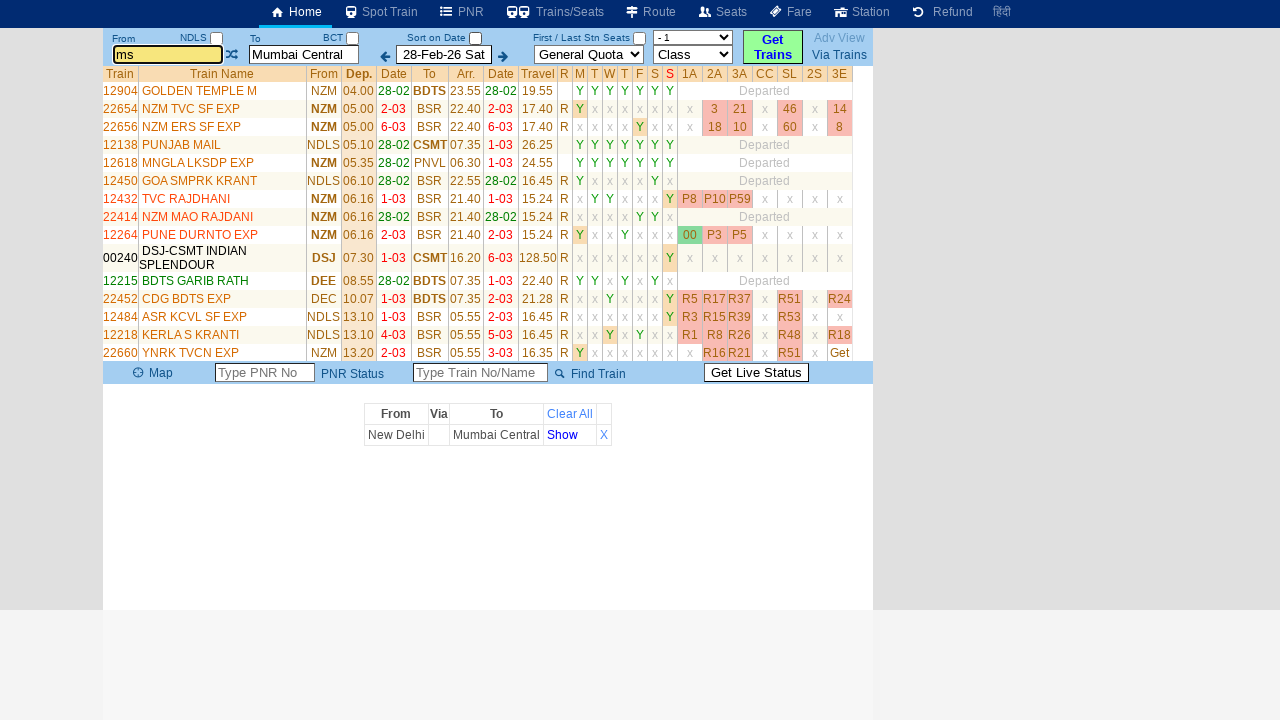

Pressed Tab to move to next field
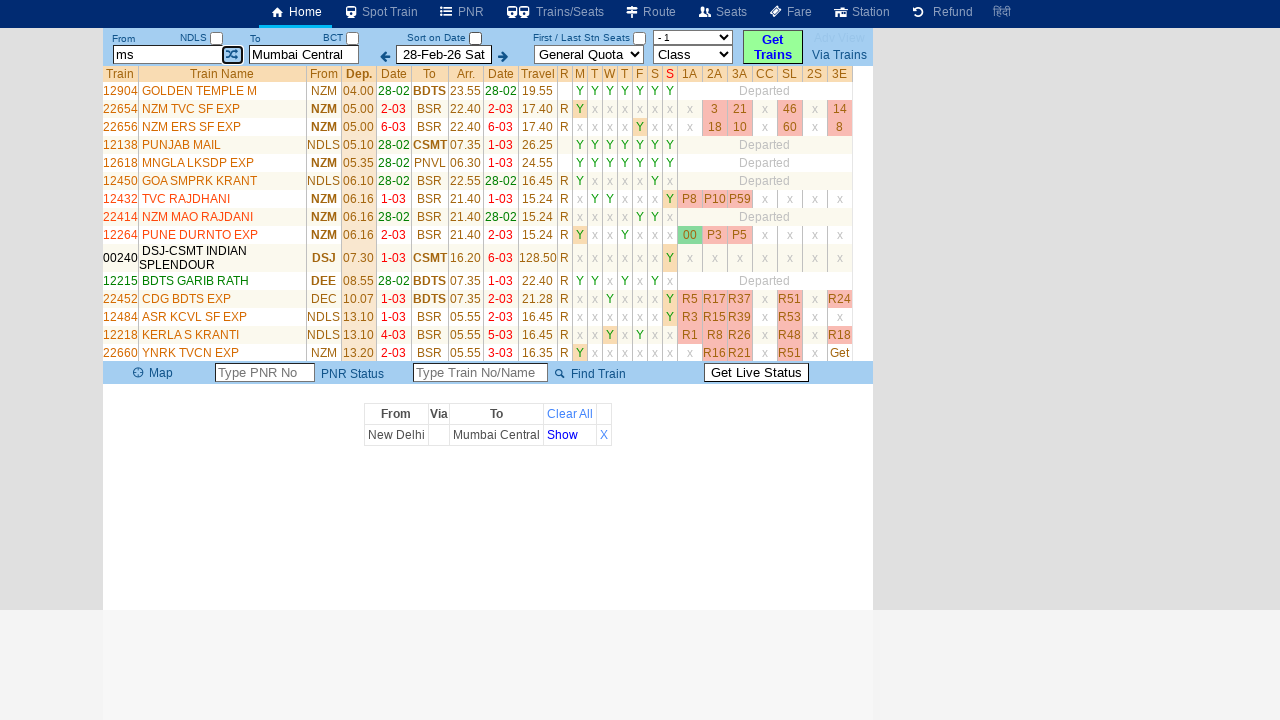

Cleared the destination station field on #txtStationTo
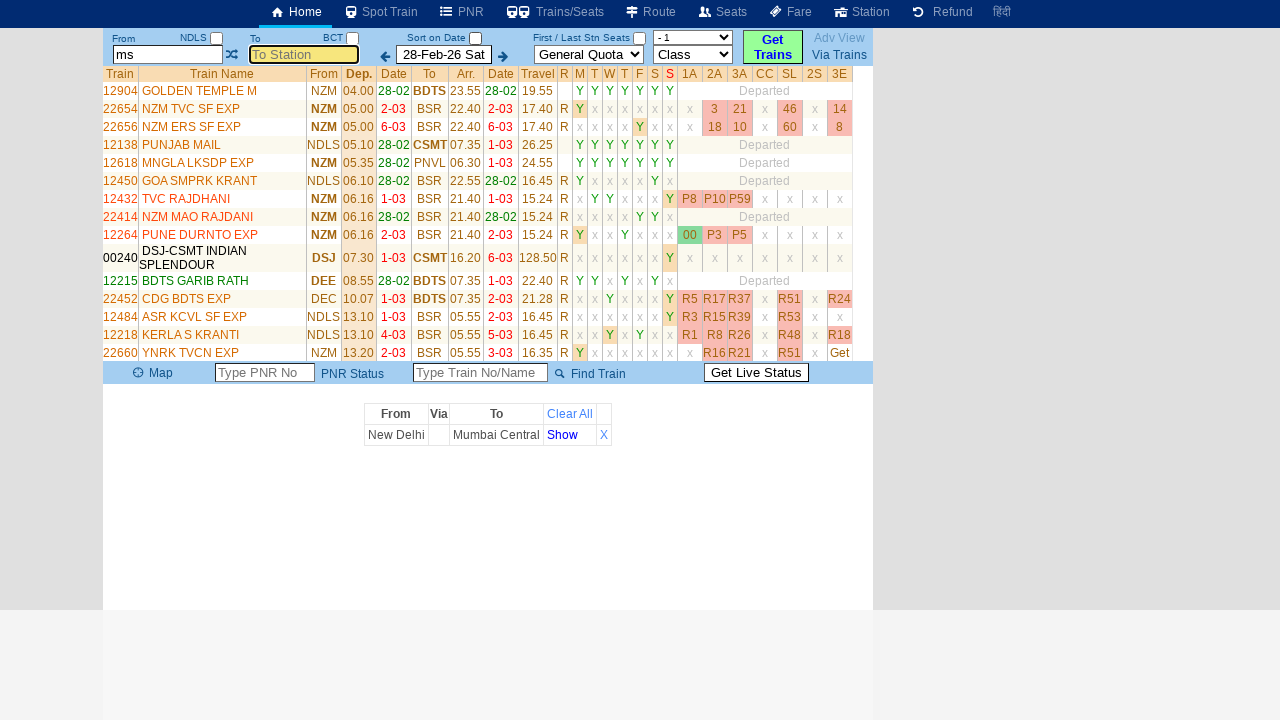

Filled destination station field with 'mdu' on #txtStationTo
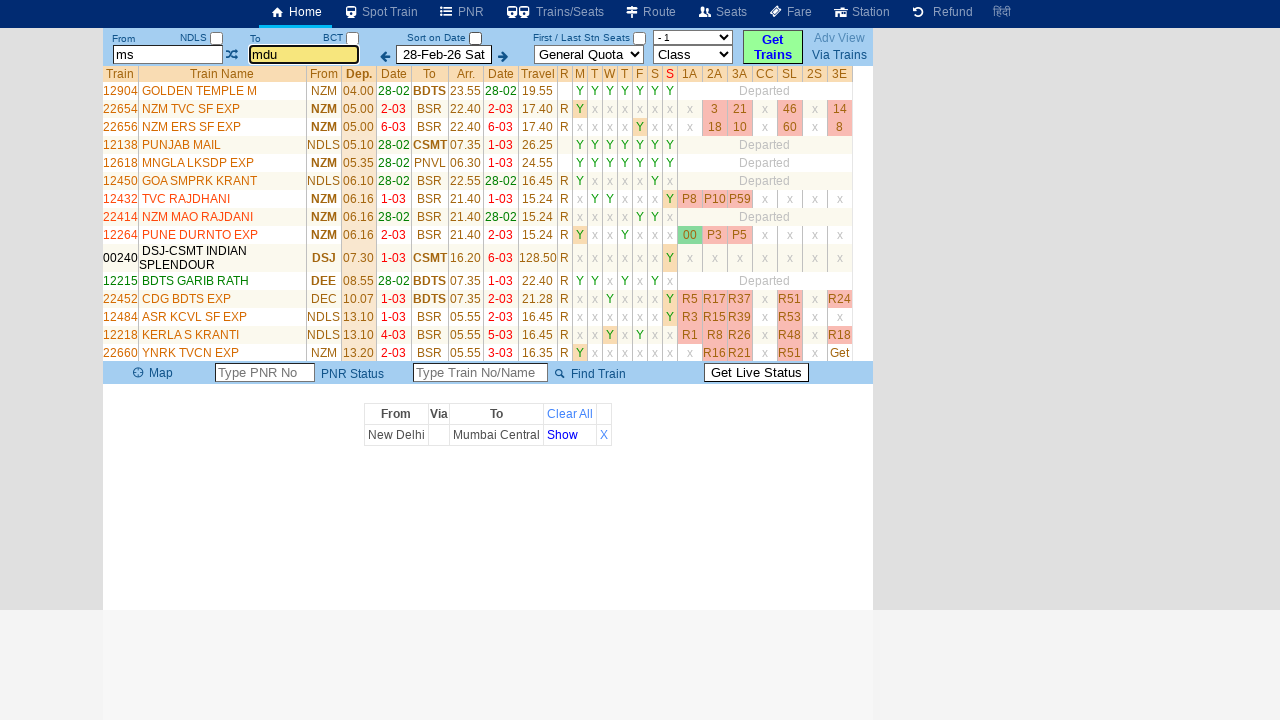

Pressed Tab to confirm destination entry
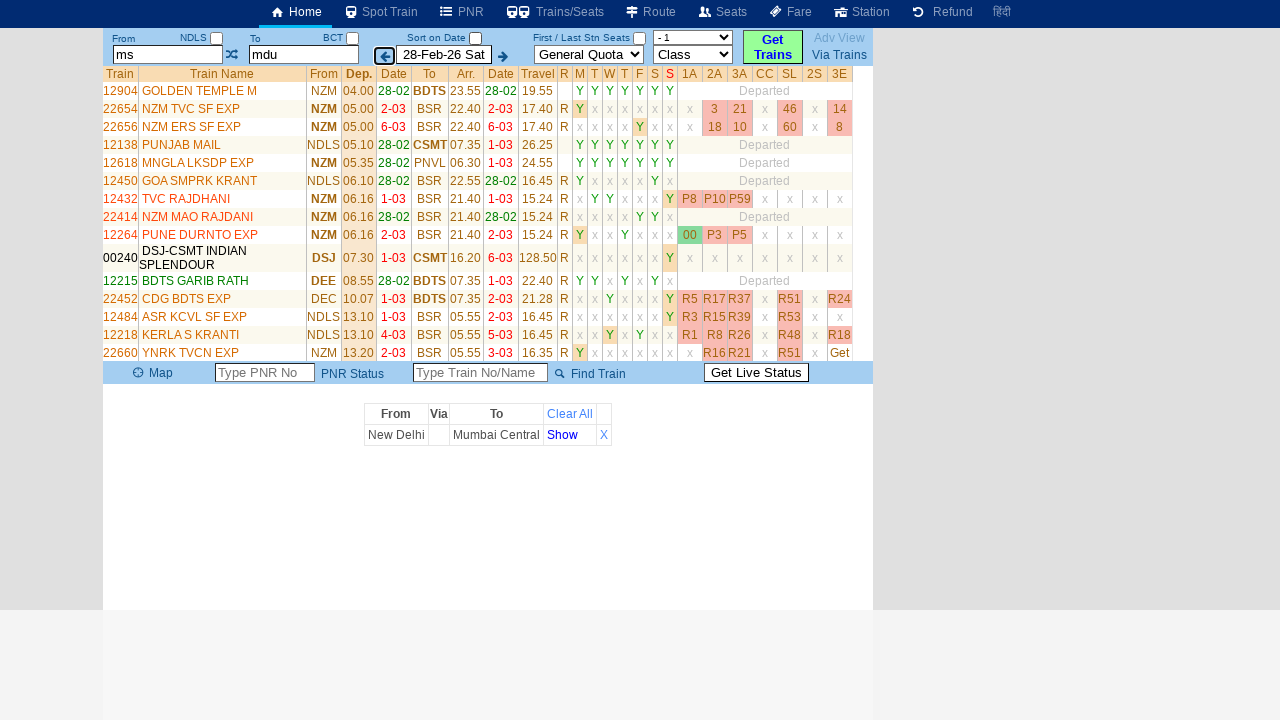

Train results table loaded successfully
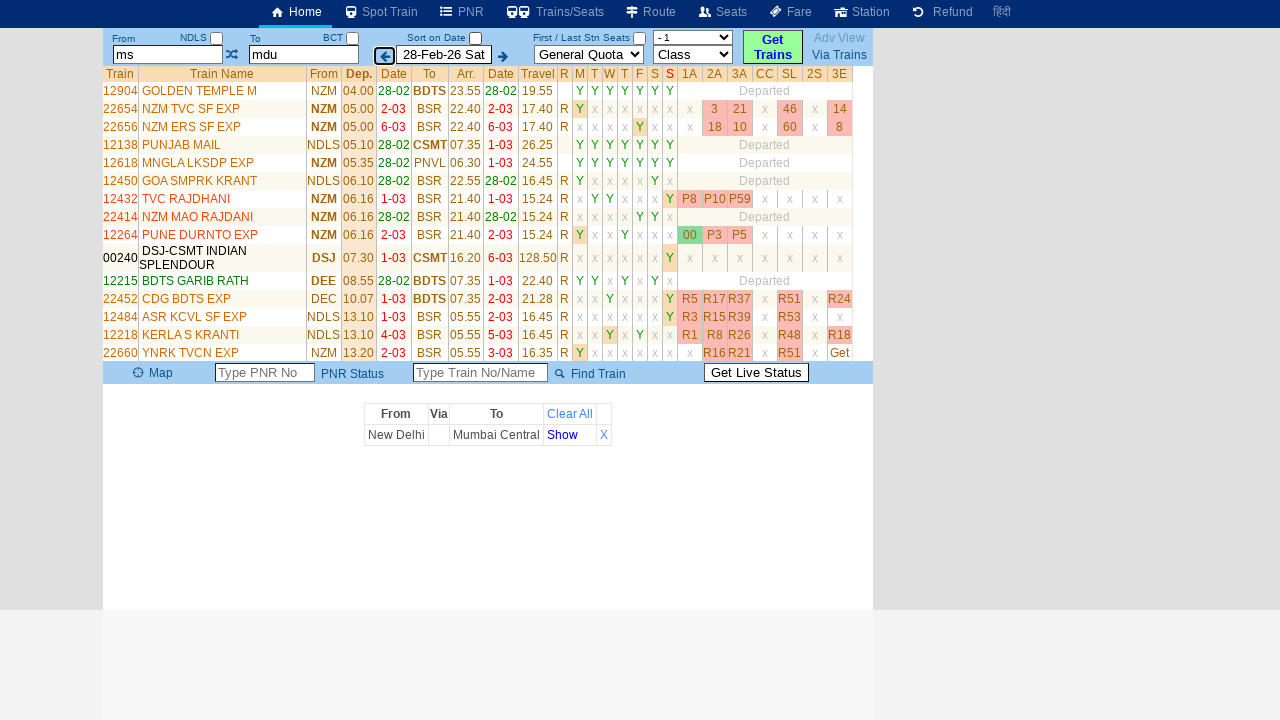

Train names are visible in the results (verified column 2 of train list)
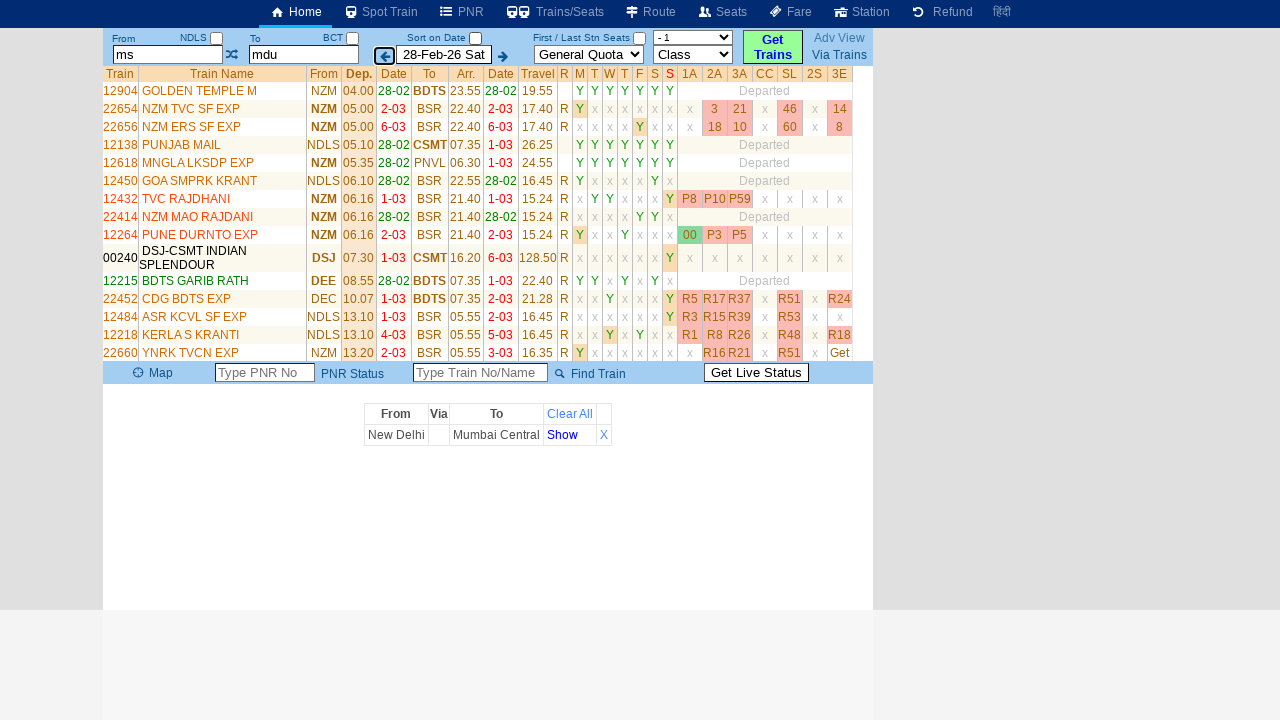

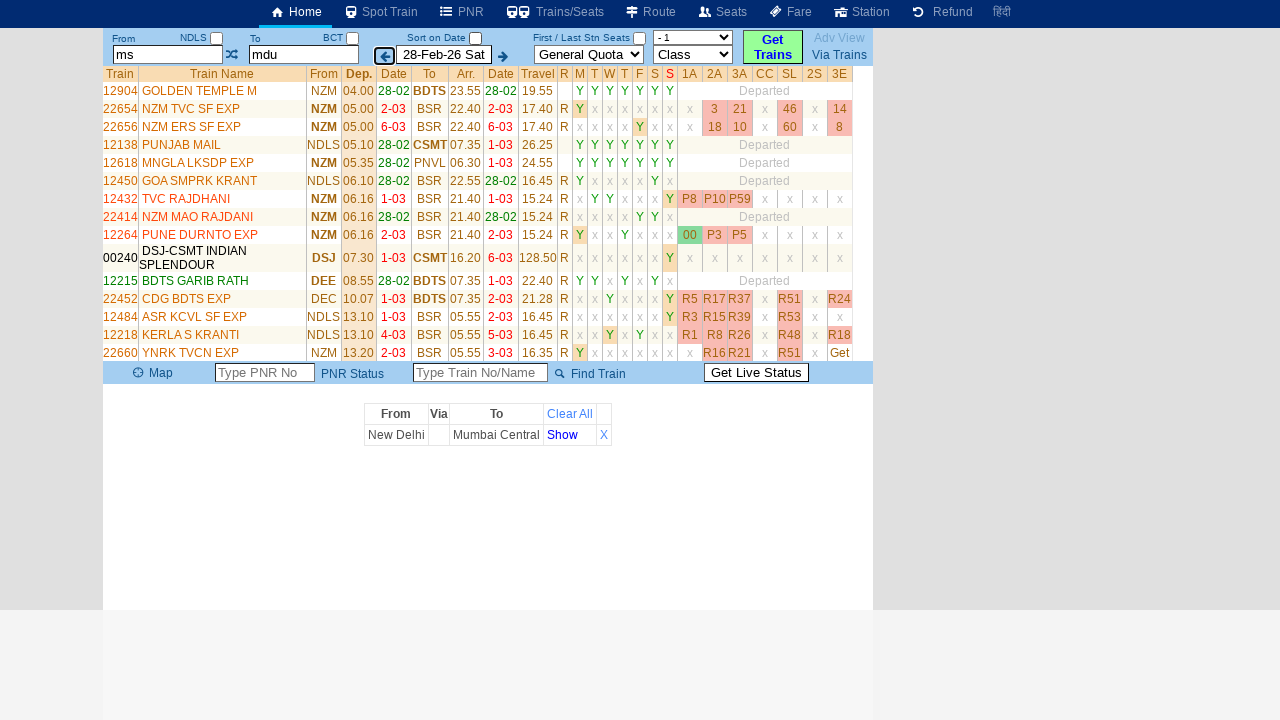